Tests browser window manipulation by setting custom window size and position

Starting URL: https://anhtester.com

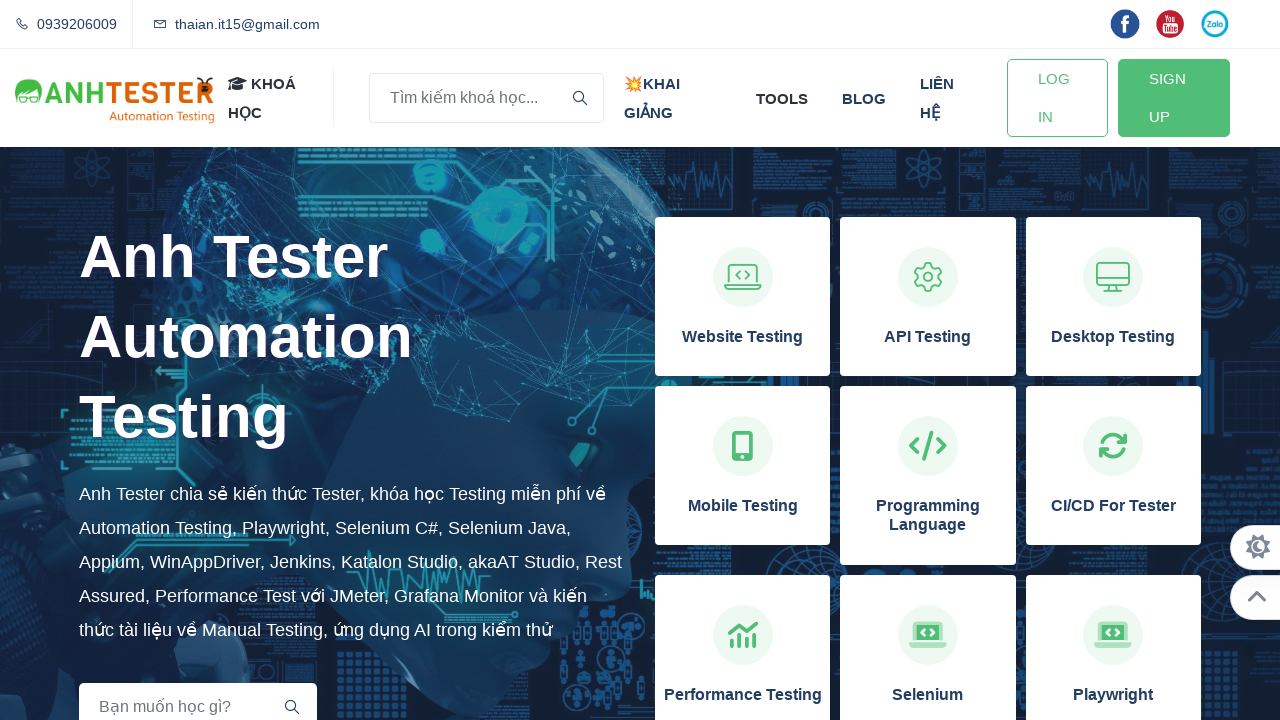

Set viewport size to 1000x600
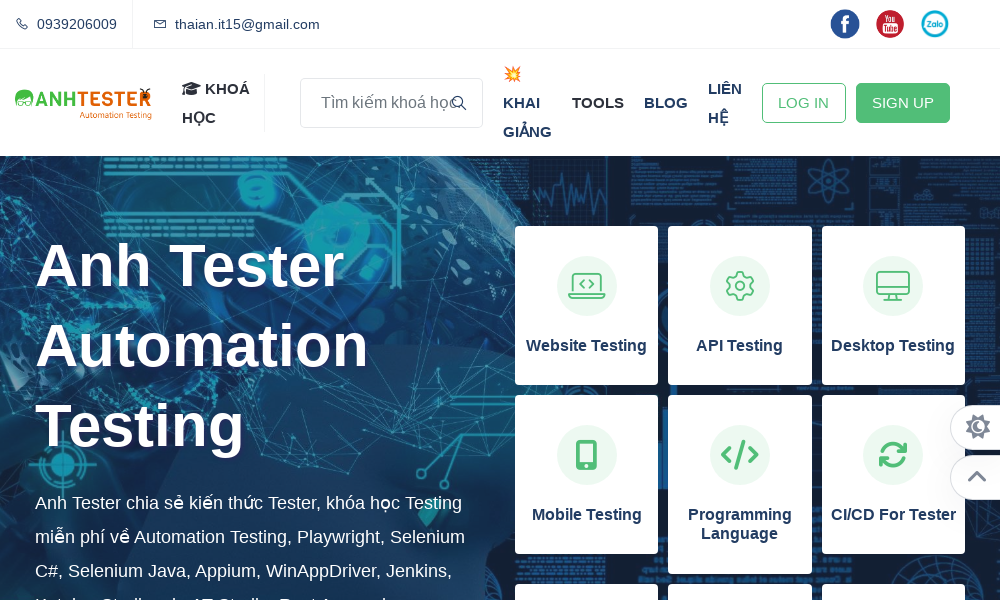

Waited 1 second for viewport change to take effect
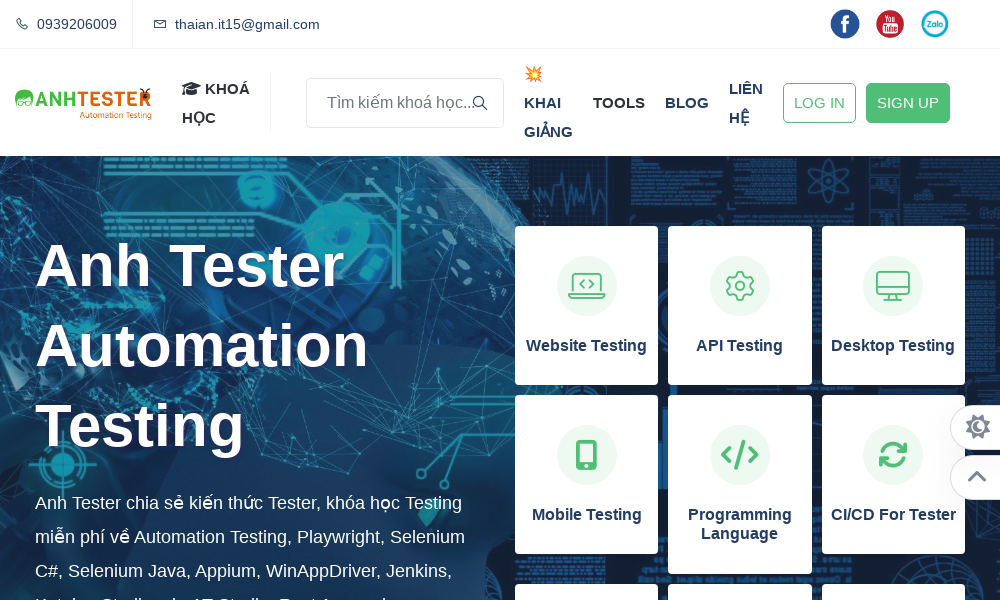

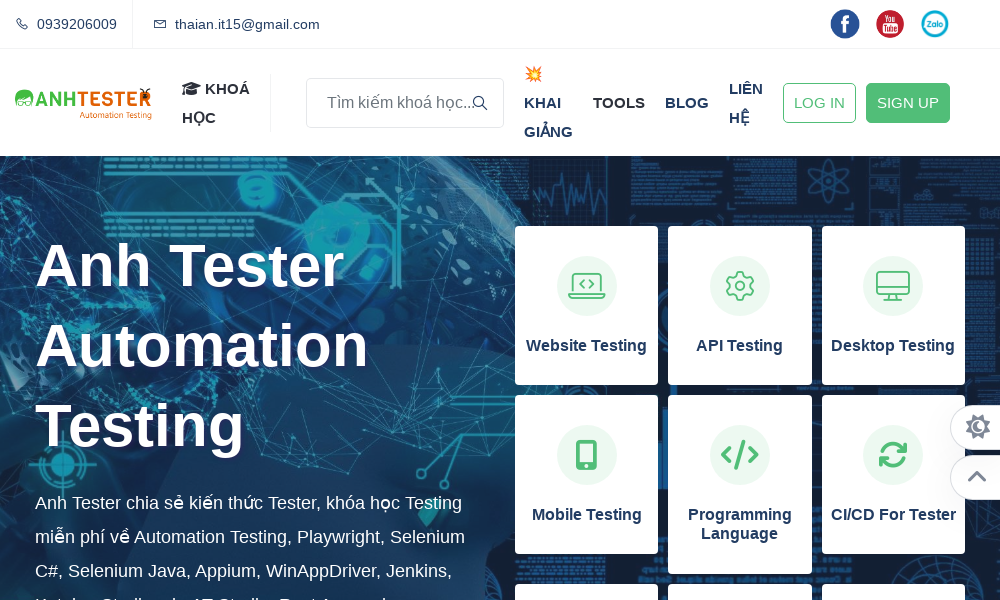